Tests dynamic loading functionality by clicking a start button and verifying that "Hello World!" text appears after loading

Starting URL: http://the-internet.herokuapp.com/dynamic_loading/2

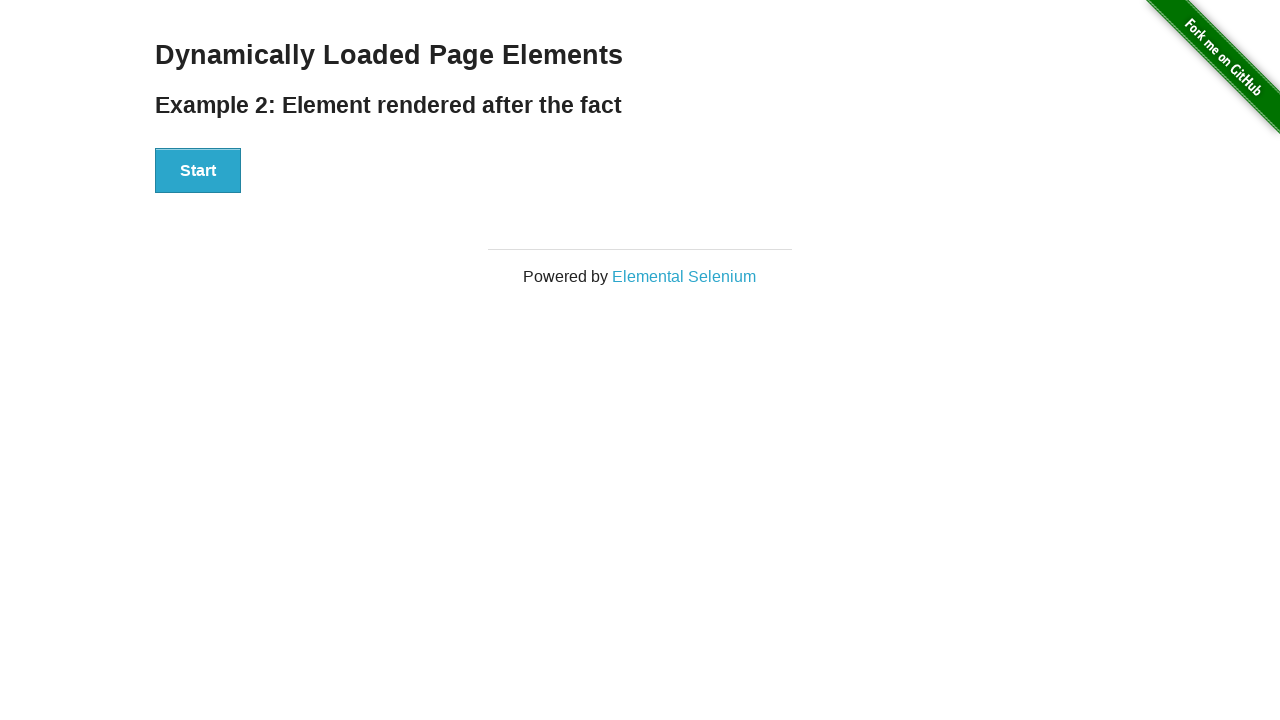

Navigated to dynamic loading test page
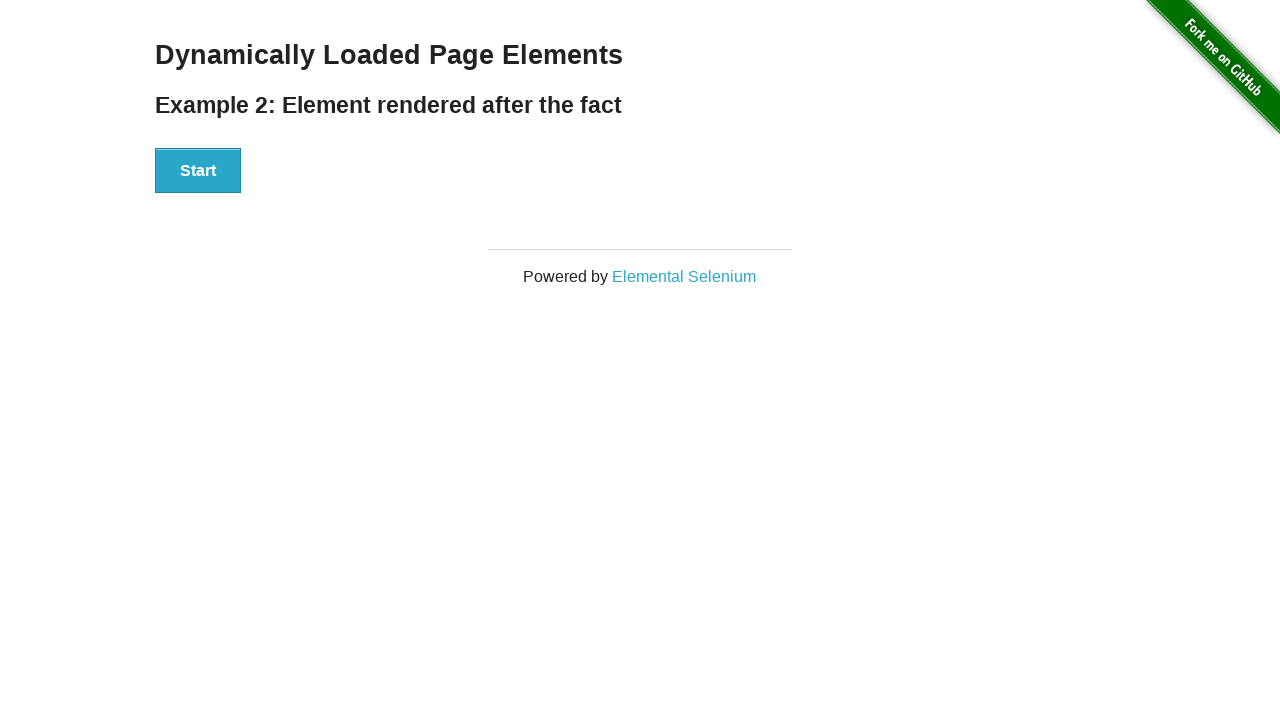

Clicked start button to trigger dynamic loading at (198, 171) on xpath=//button
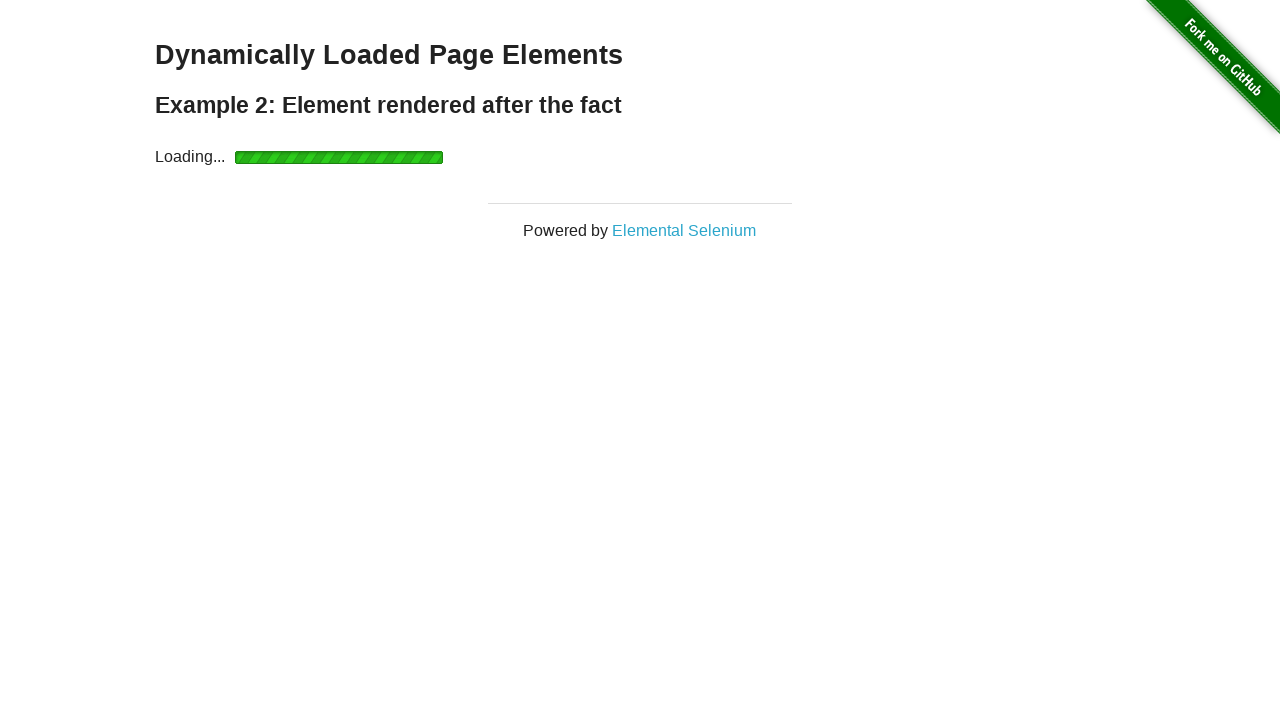

Waited for dynamically loaded content to appear
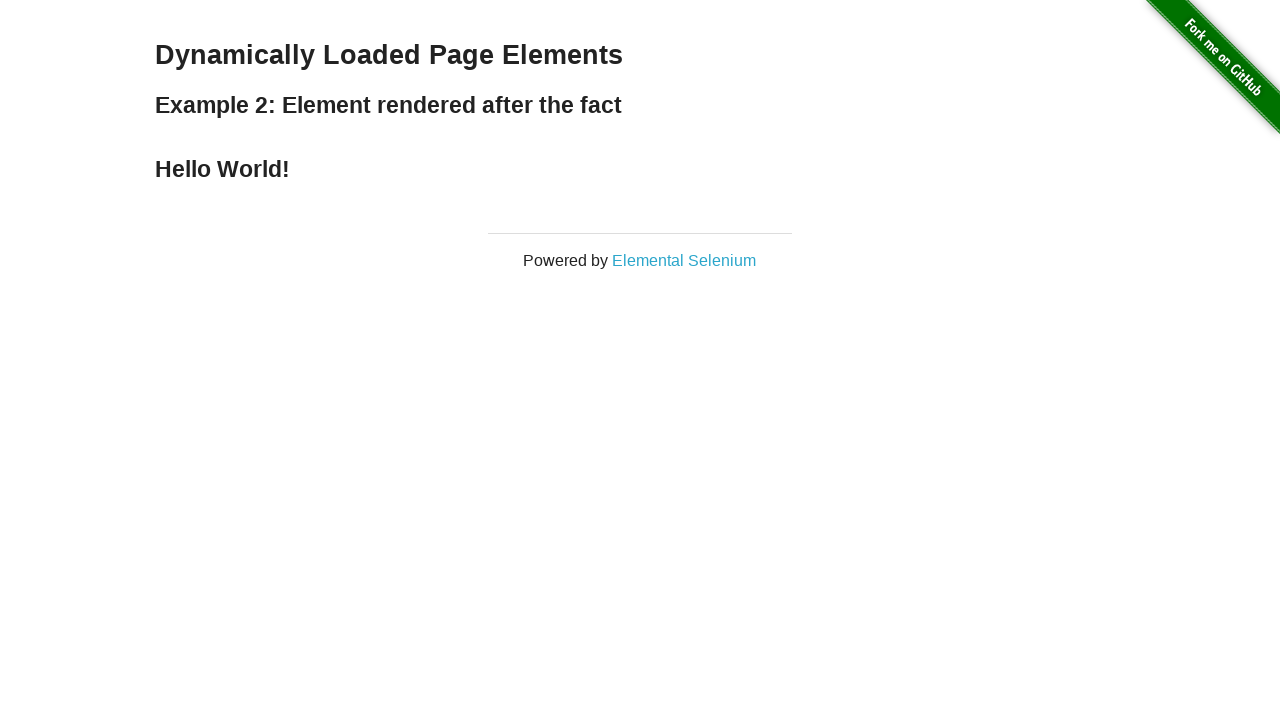

Located the finish element
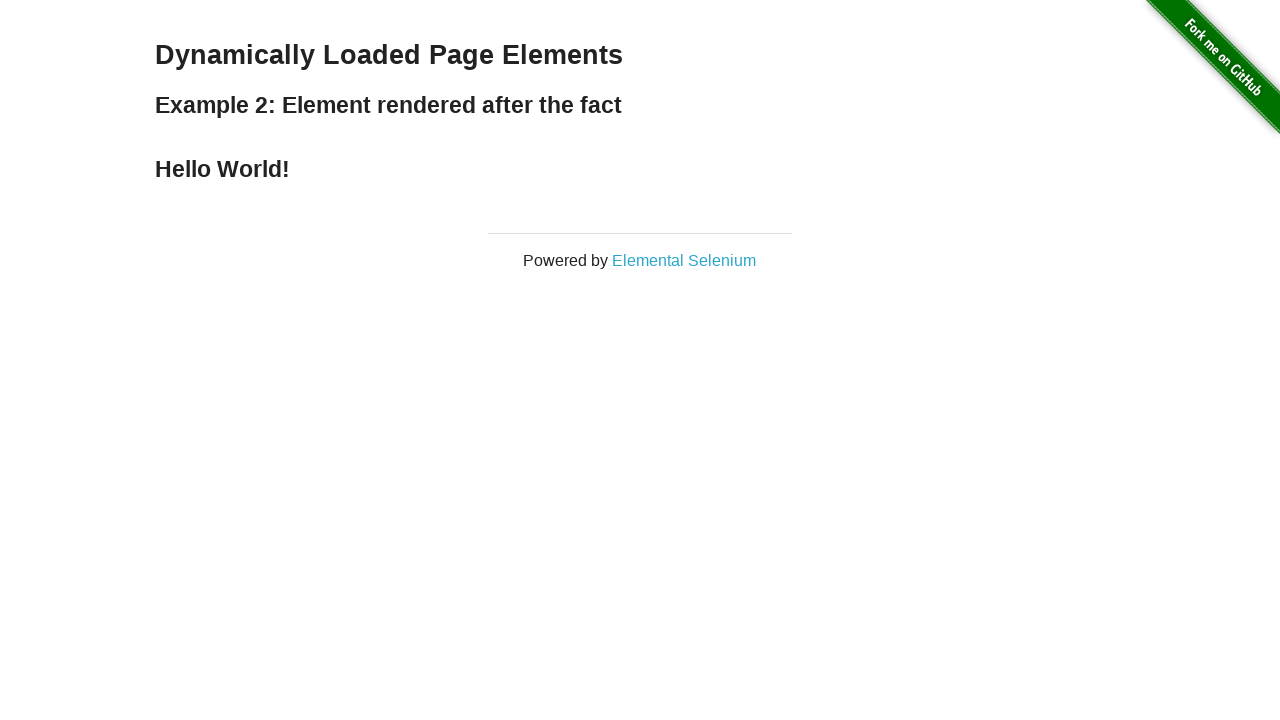

Verified 'Hello World!' text is present on the page
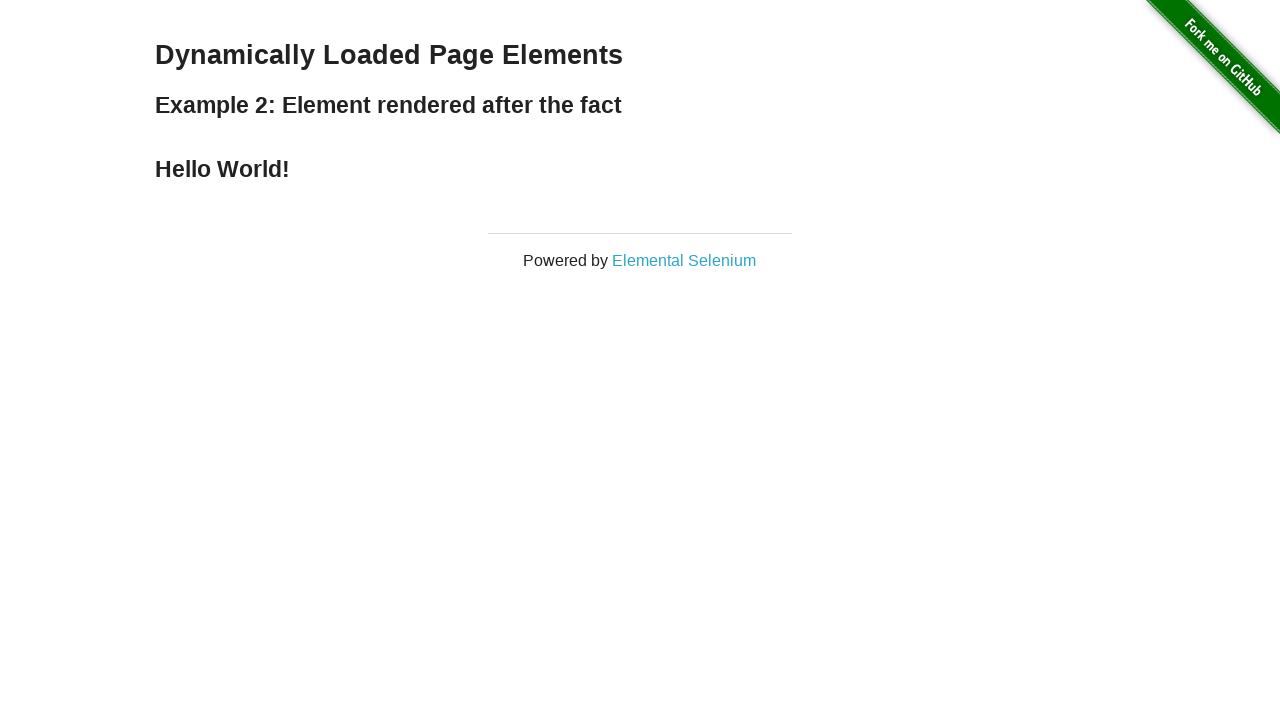

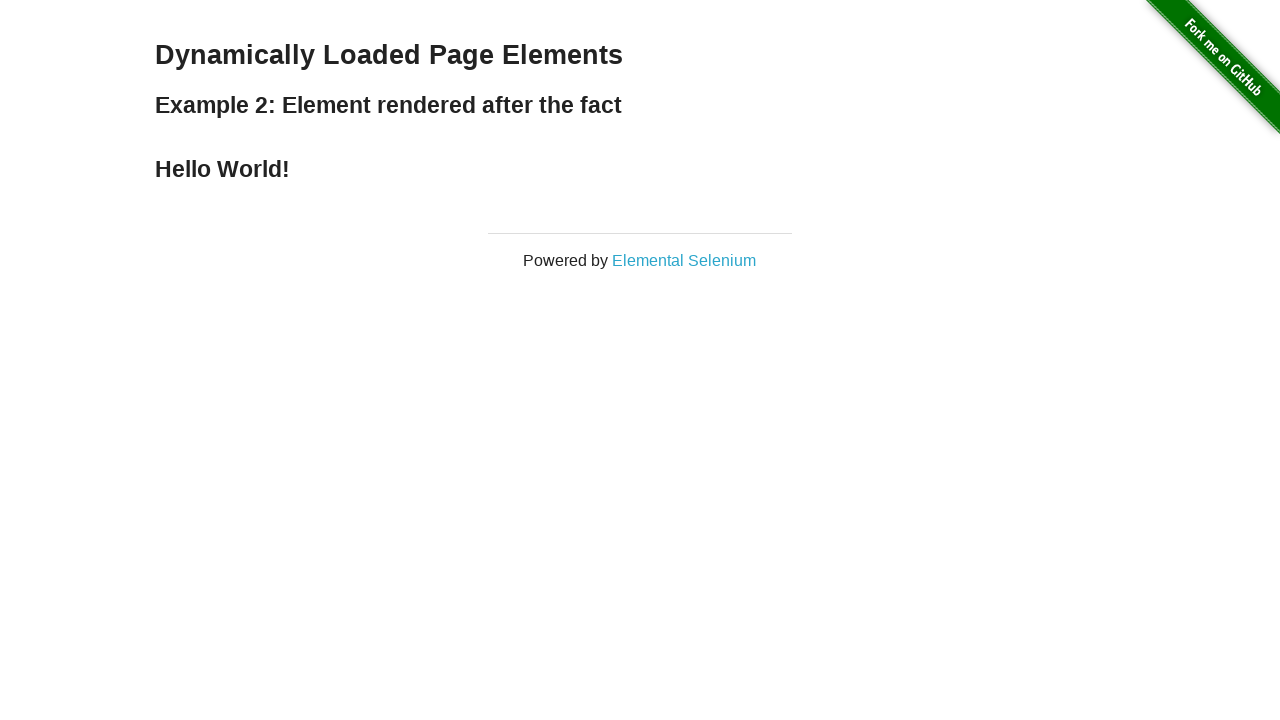